Navigates to a Tutorialspoint Jenkins tutorial page and retrieves the page title

Starting URL: https://www.tutorialspoint.com/jenkins/jenkins_maven_setup.htm

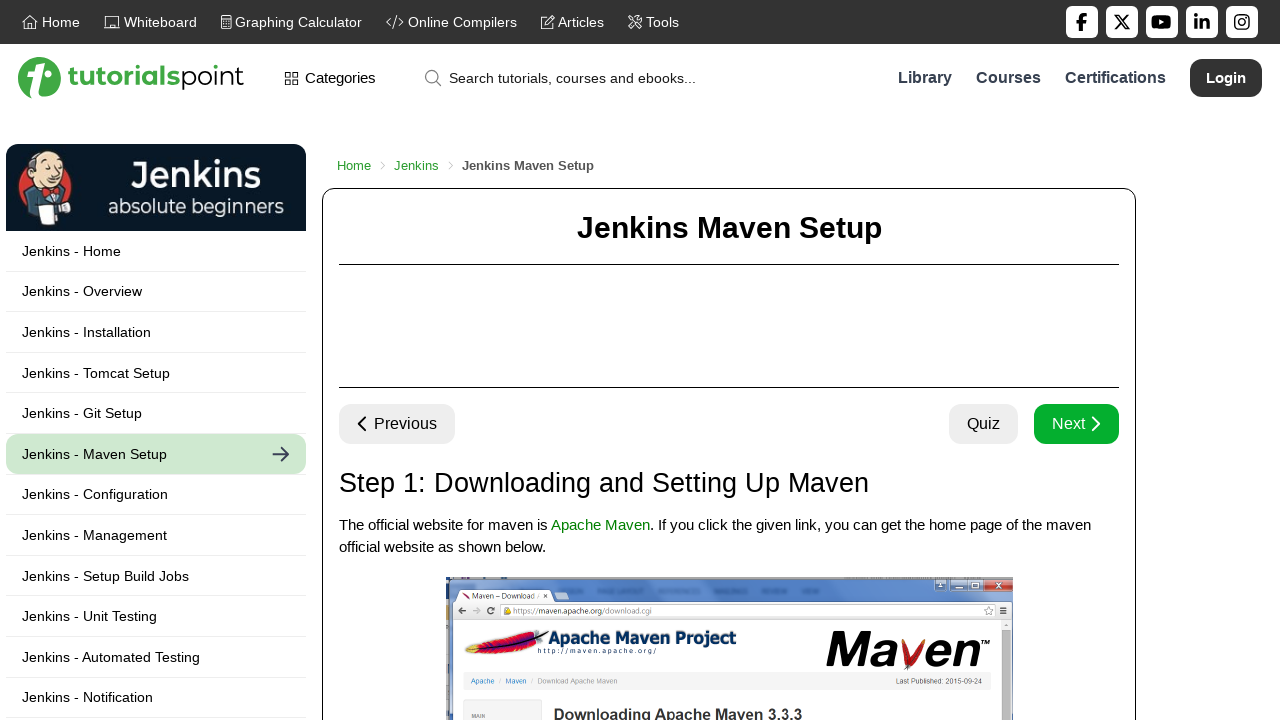

Navigated to Tutorialspoint Jenkins Maven setup tutorial page
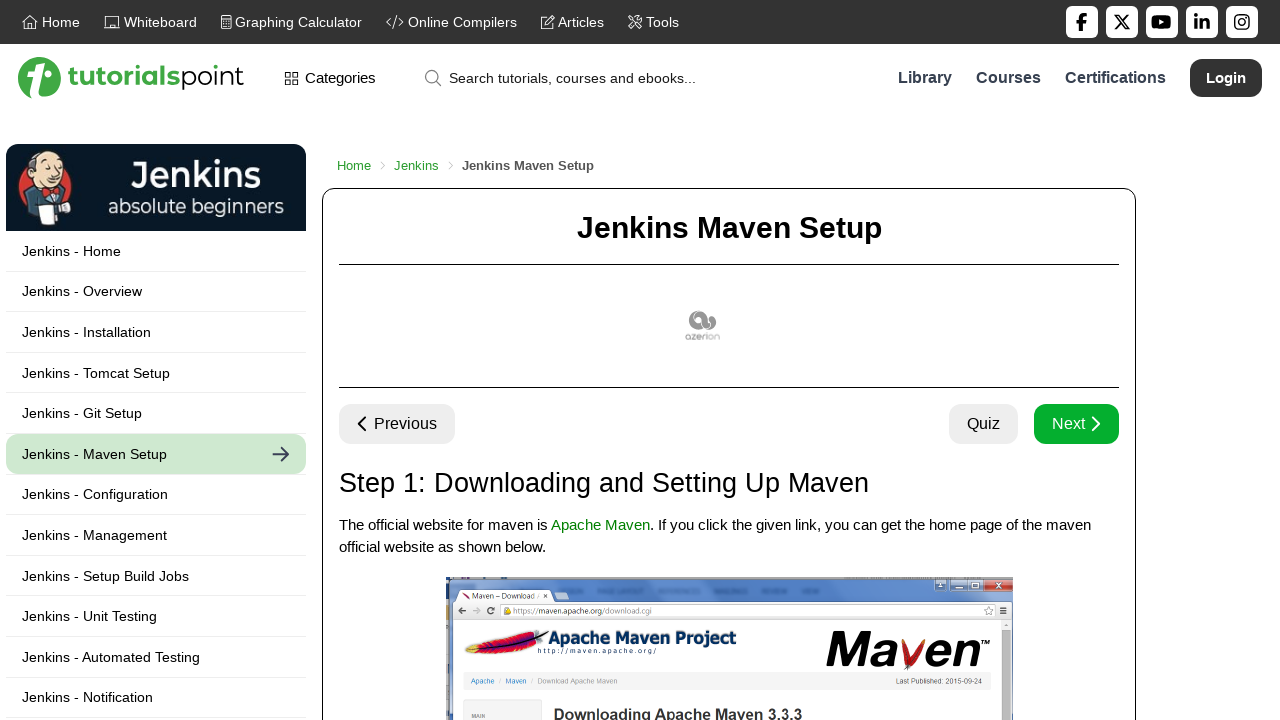

Retrieved page title: Jenkins Maven Setup
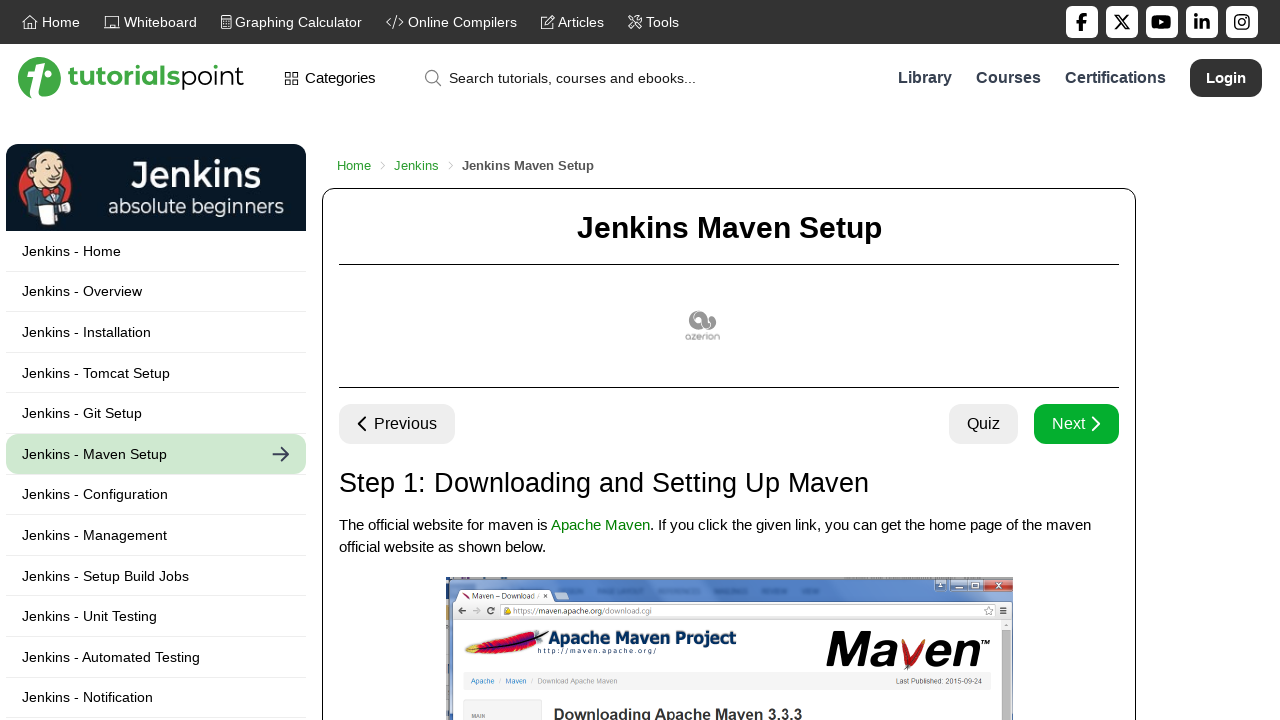

Printed page title to console
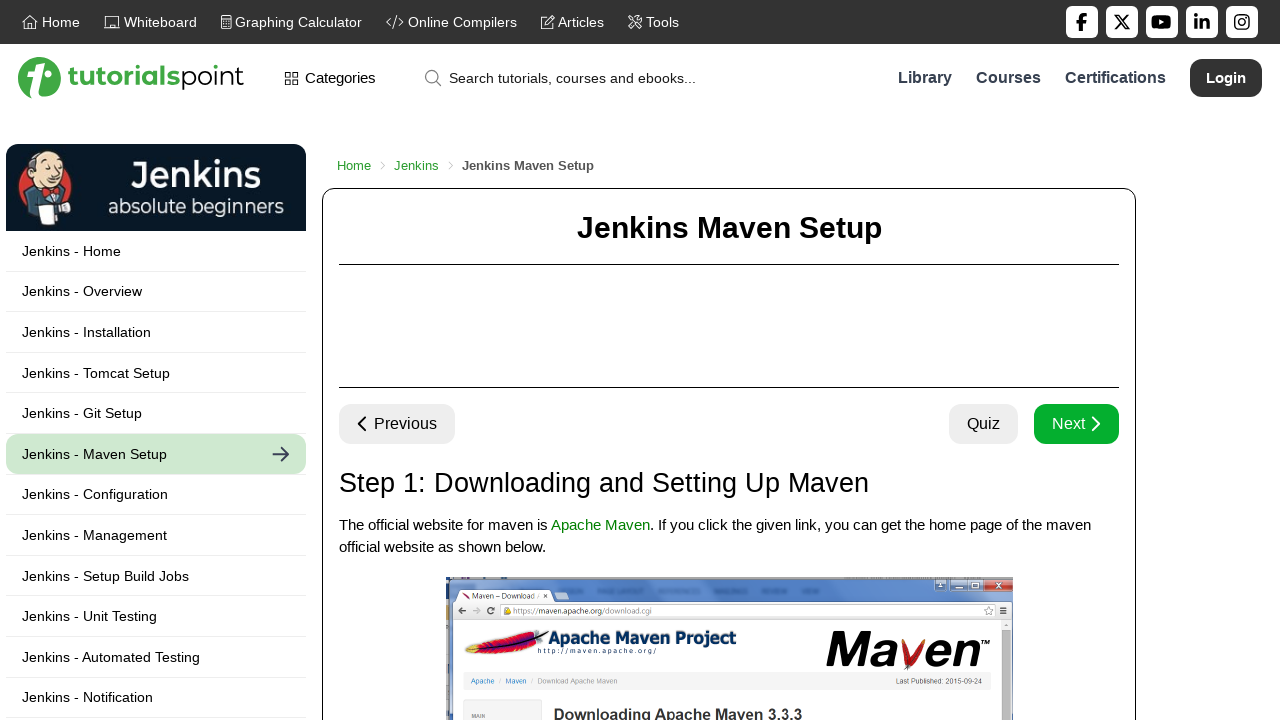

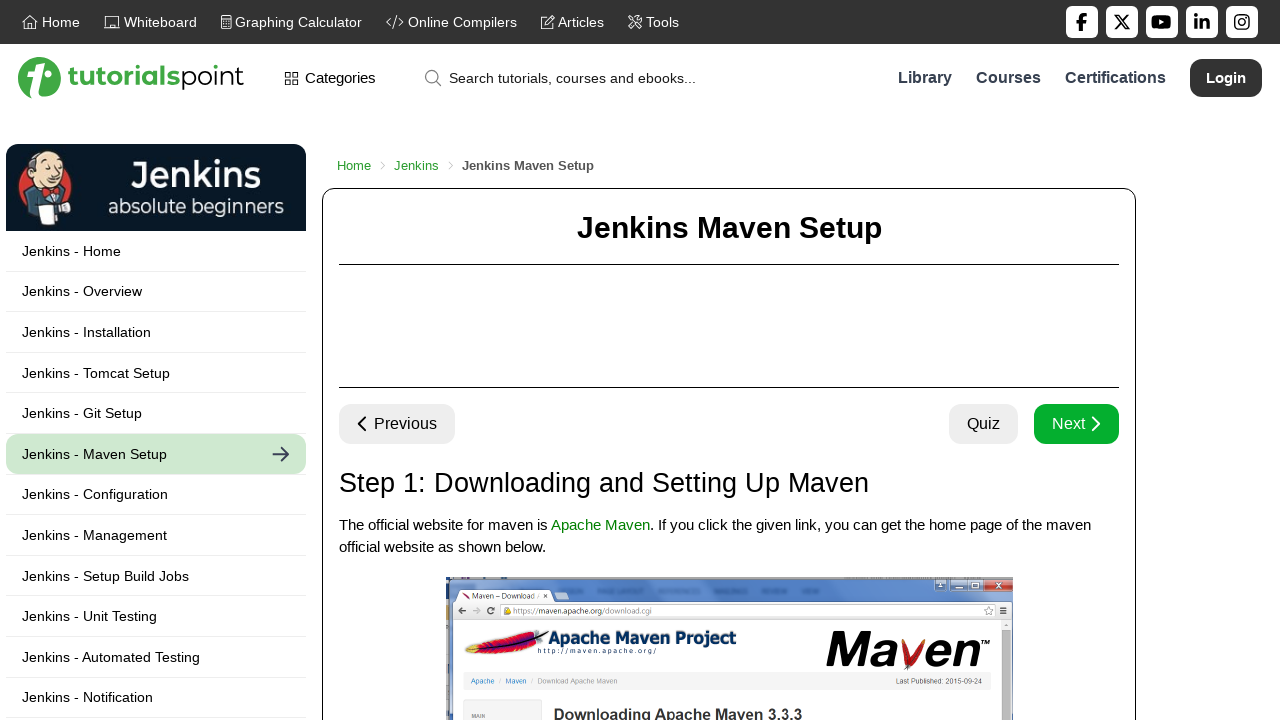